Tests that clicking Clear completed removes completed items from the list

Starting URL: https://demo.playwright.dev/todomvc

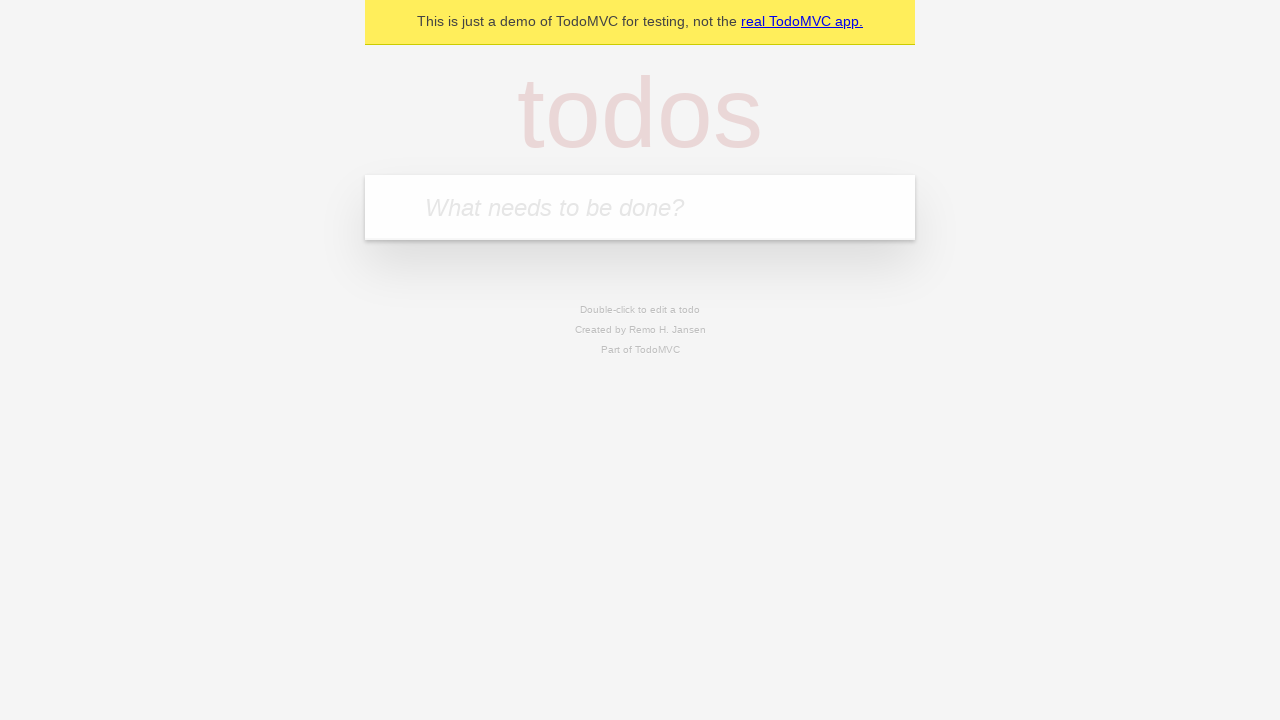

Filled todo input with 'buy some cheese' on internal:attr=[placeholder="What needs to be done?"i]
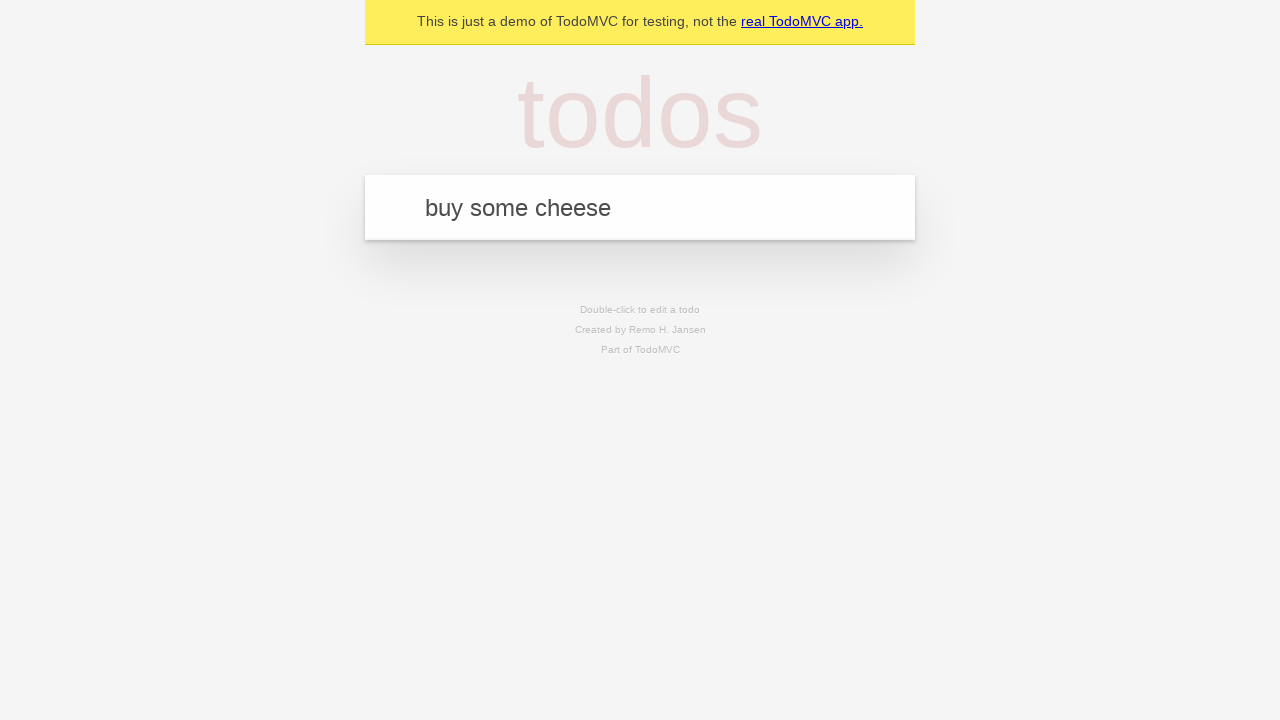

Pressed Enter to add todo 'buy some cheese' on internal:attr=[placeholder="What needs to be done?"i]
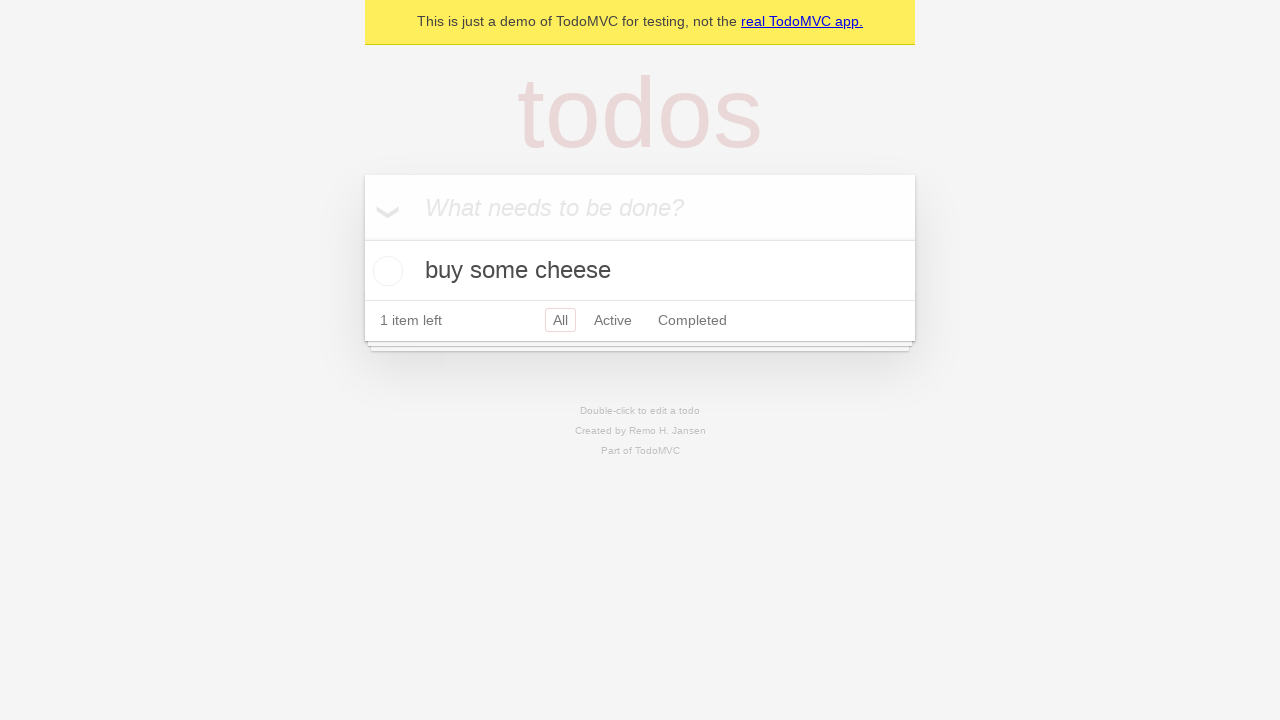

Filled todo input with 'feed the cat' on internal:attr=[placeholder="What needs to be done?"i]
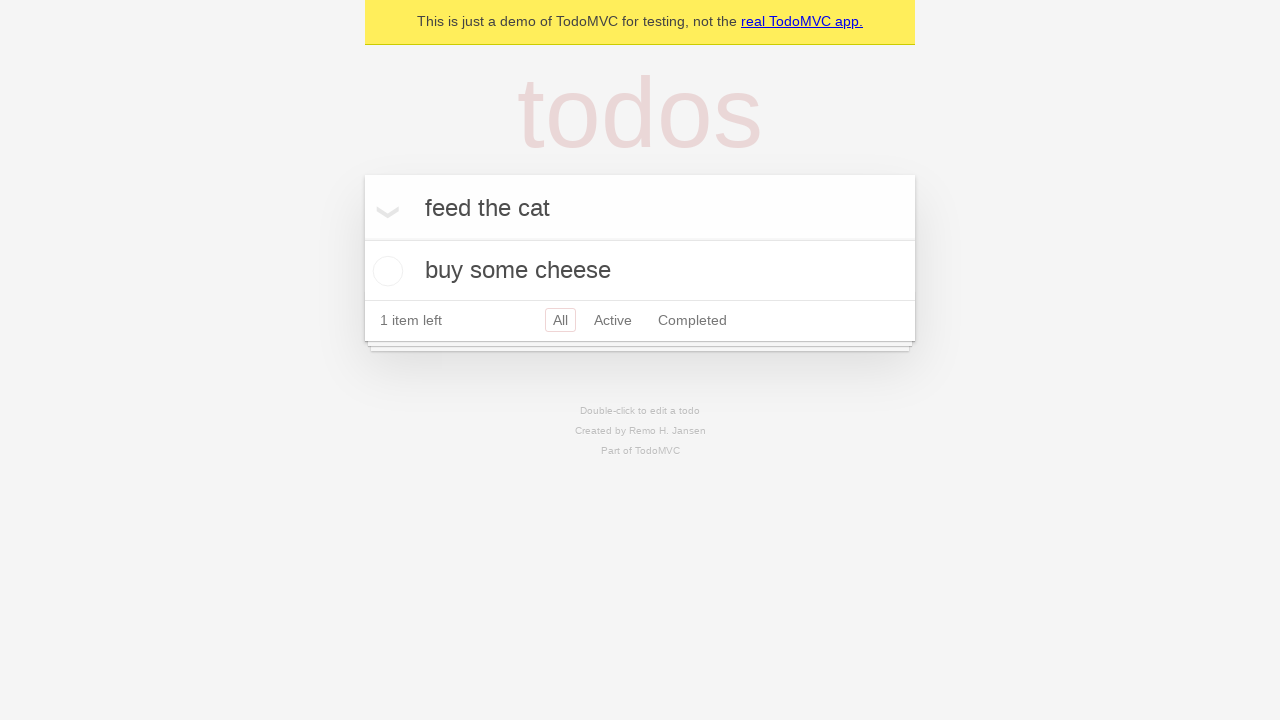

Pressed Enter to add todo 'feed the cat' on internal:attr=[placeholder="What needs to be done?"i]
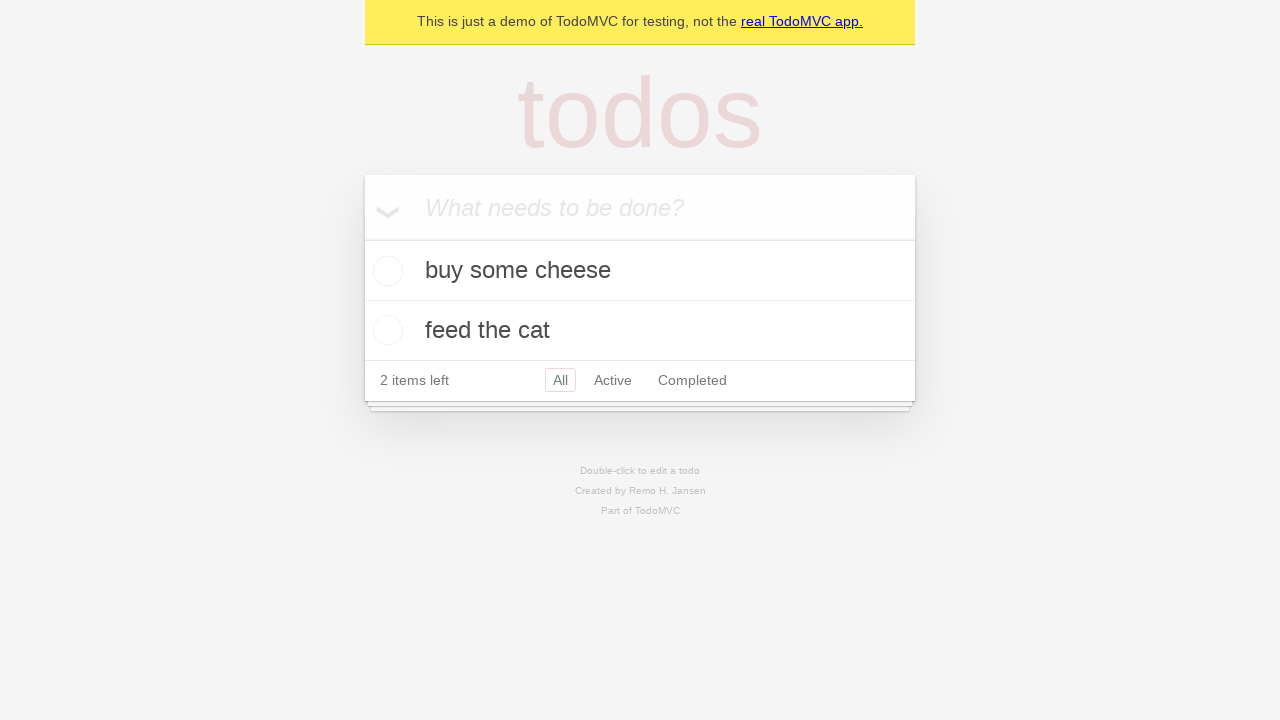

Filled todo input with 'book a doctors appointment' on internal:attr=[placeholder="What needs to be done?"i]
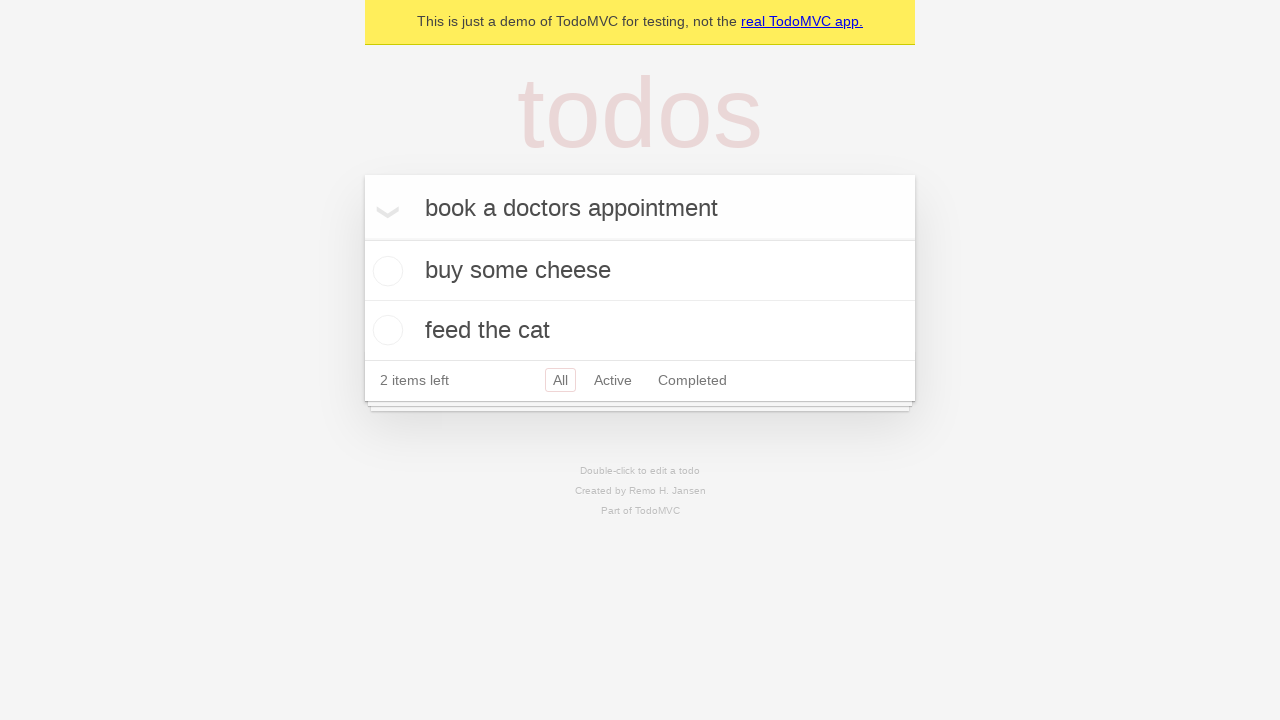

Pressed Enter to add todo 'book a doctors appointment' on internal:attr=[placeholder="What needs to be done?"i]
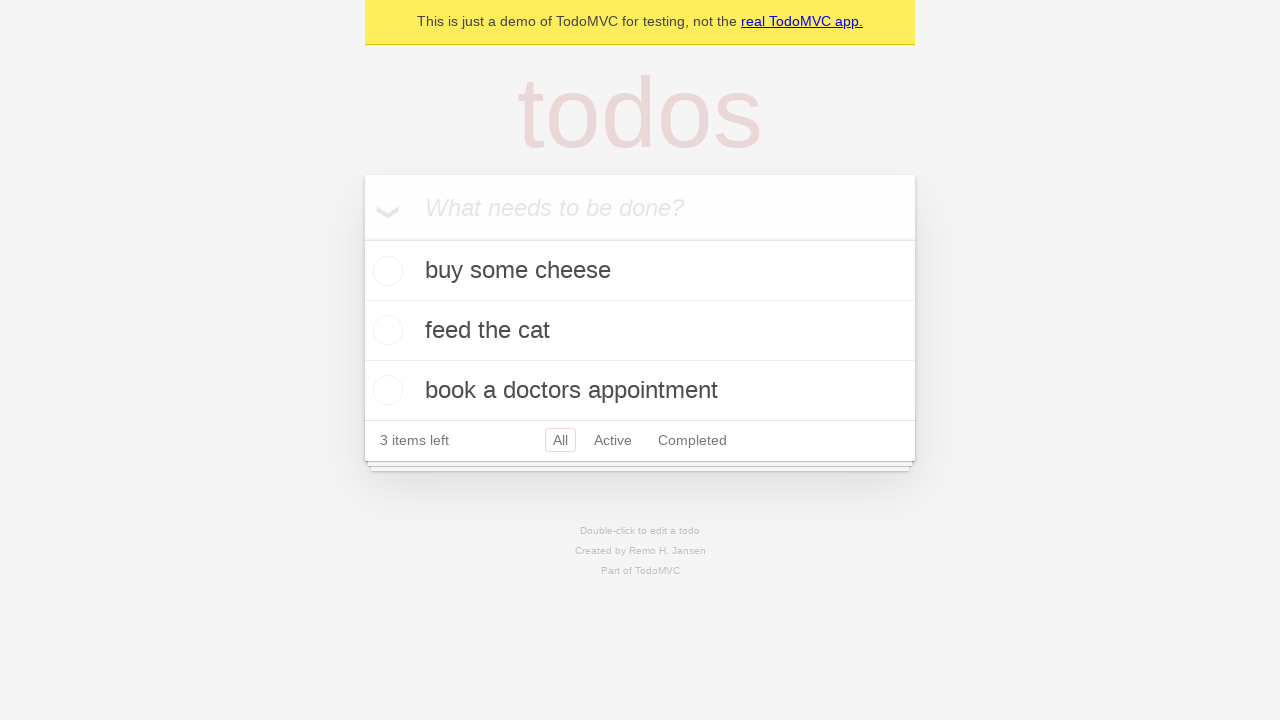

Retrieved all todo items from the list
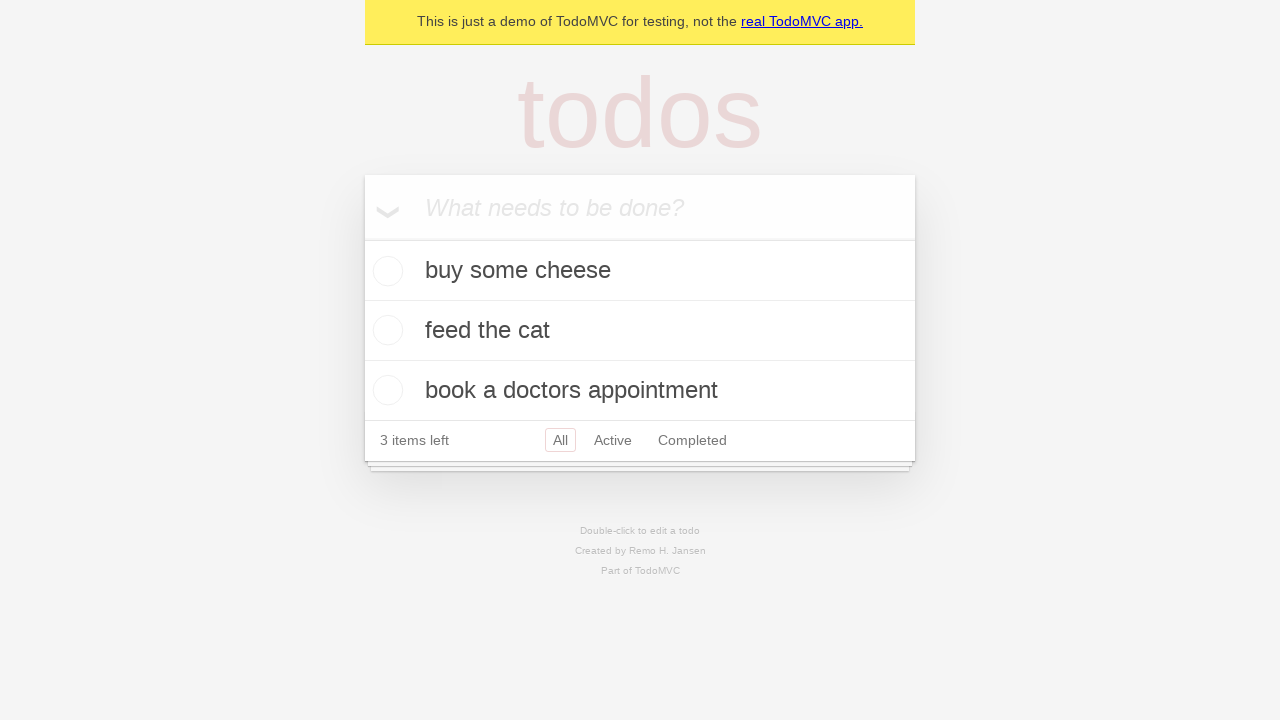

Checked the second todo item as completed at (385, 330) on internal:testid=[data-testid="todo-item"s] >> nth=1 >> internal:role=checkbox
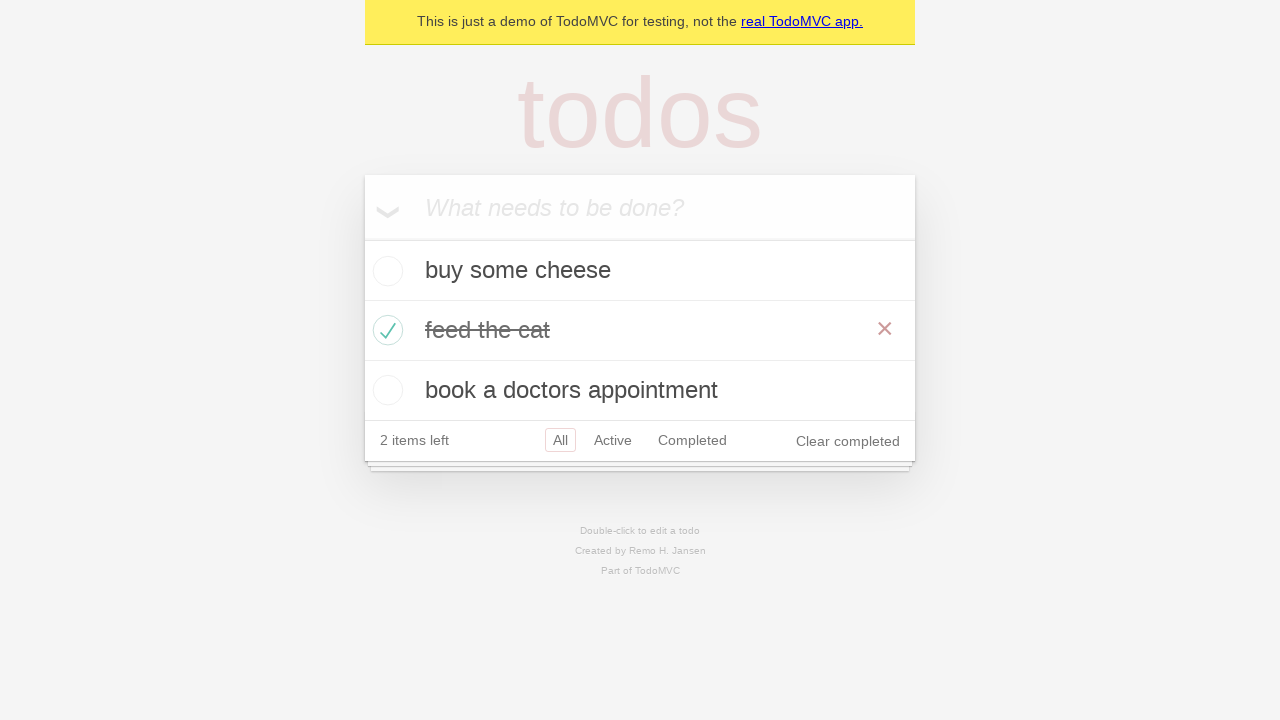

Clicked 'Clear completed' button to remove completed items at (848, 441) on internal:role=button[name="Clear completed"i]
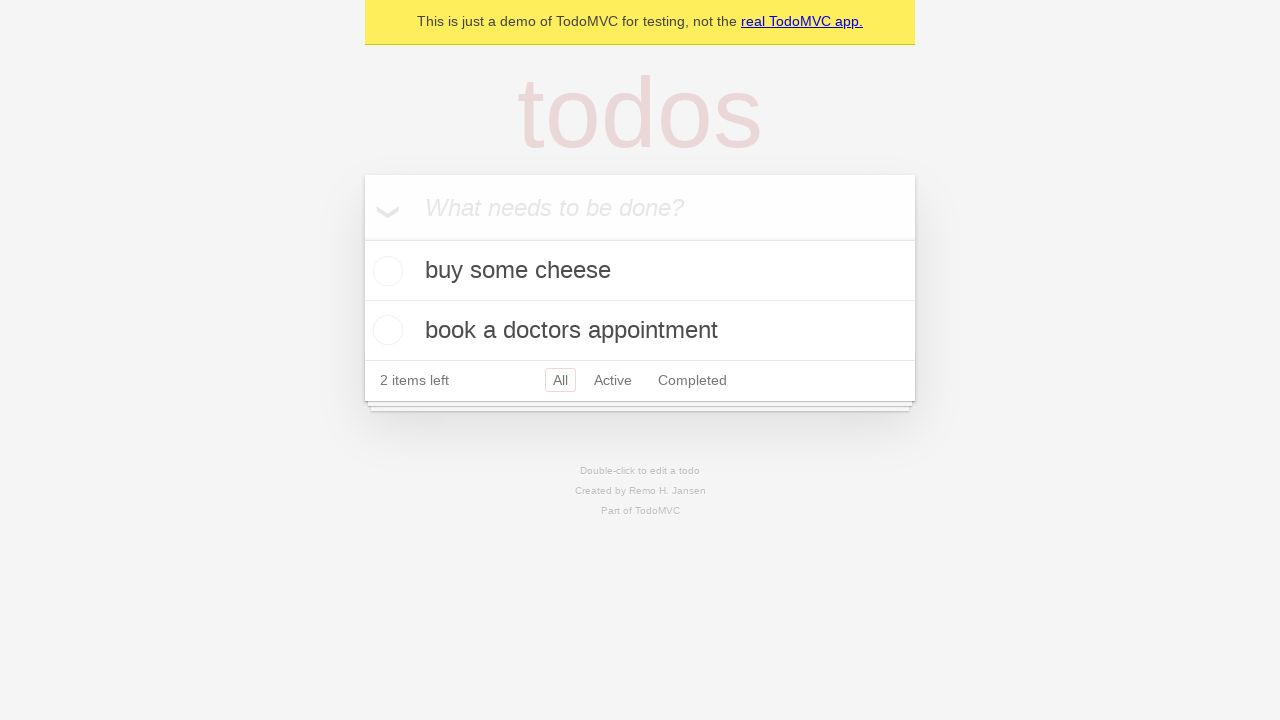

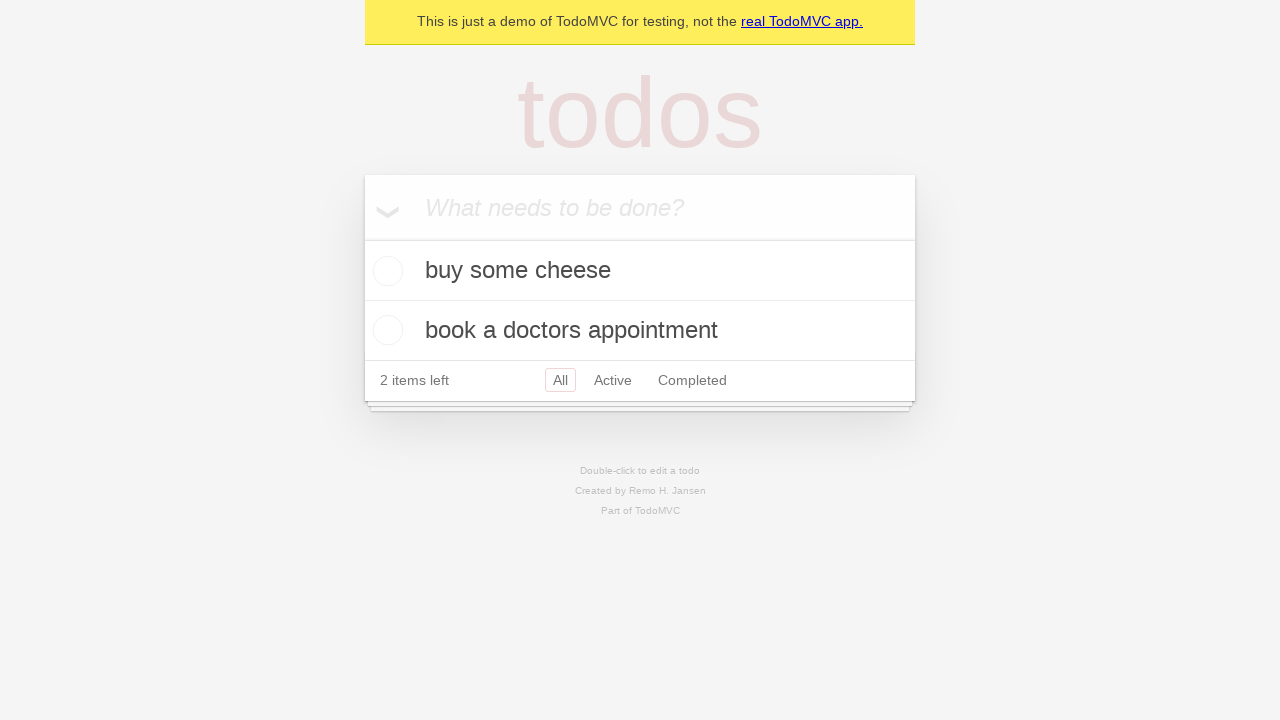